Tests JavaScript alert handling by clicking a button that triggers an alert and then accepting the alert dialog

Starting URL: http://www.echoecho.com/javascript4.htm

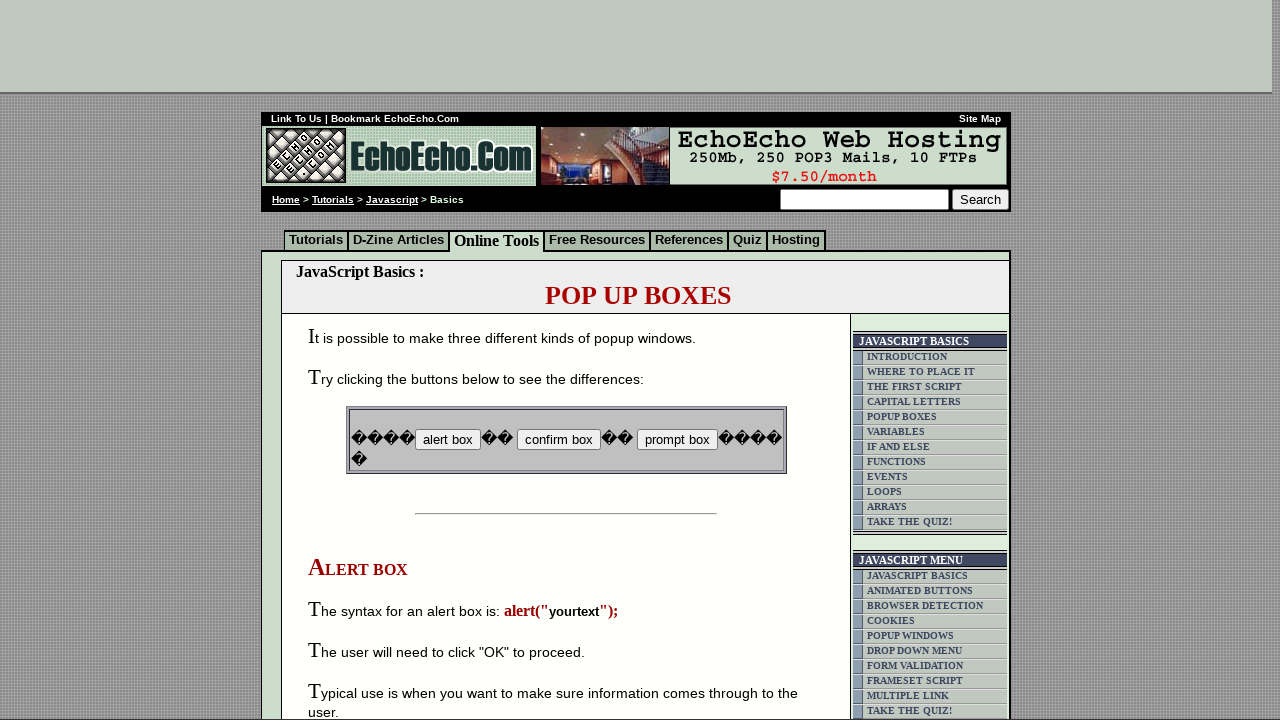

Clicked button that triggers JavaScript alert at (558, 440) on input[name='B2']
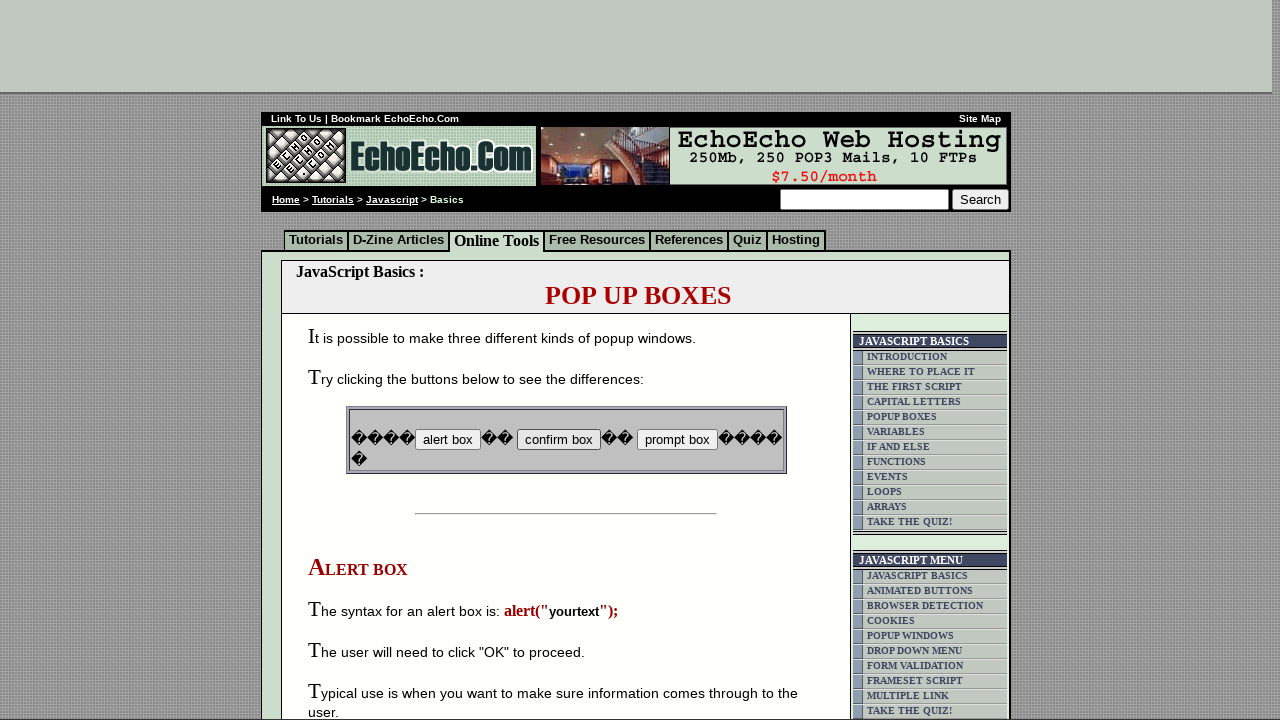

Set up dialog handler to accept alerts
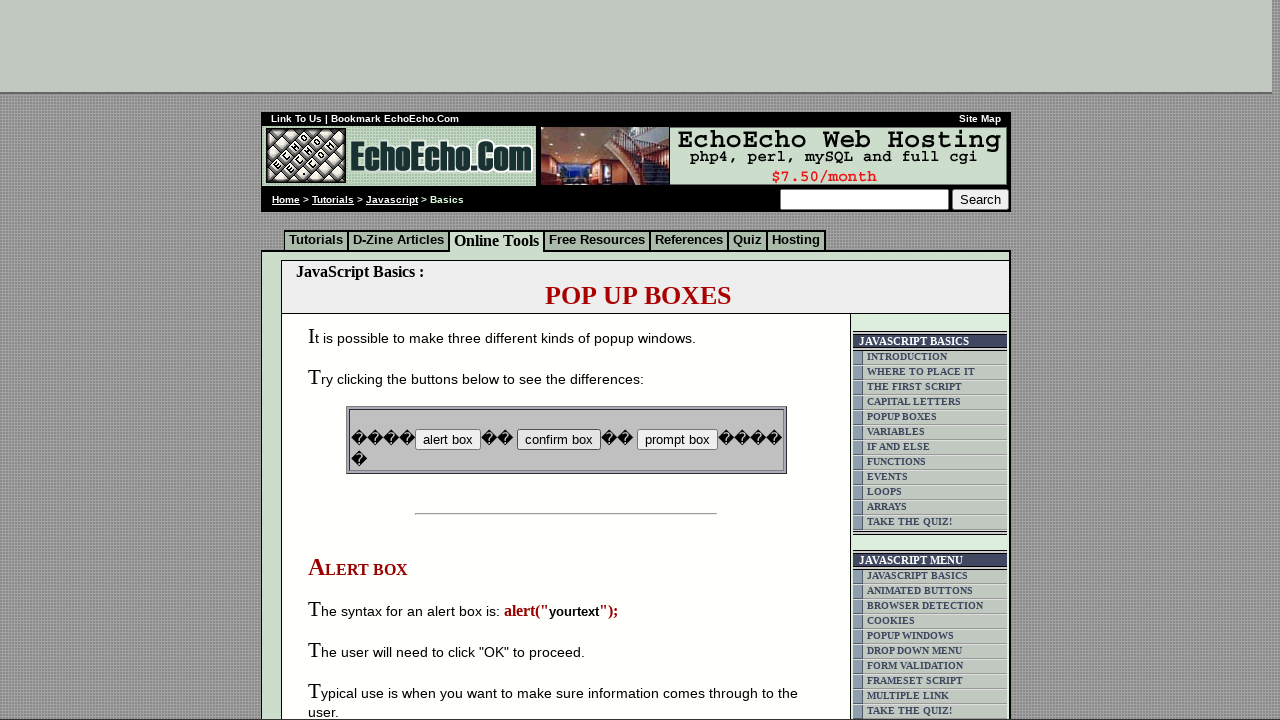

Set up one-time dialog handler before clicking button
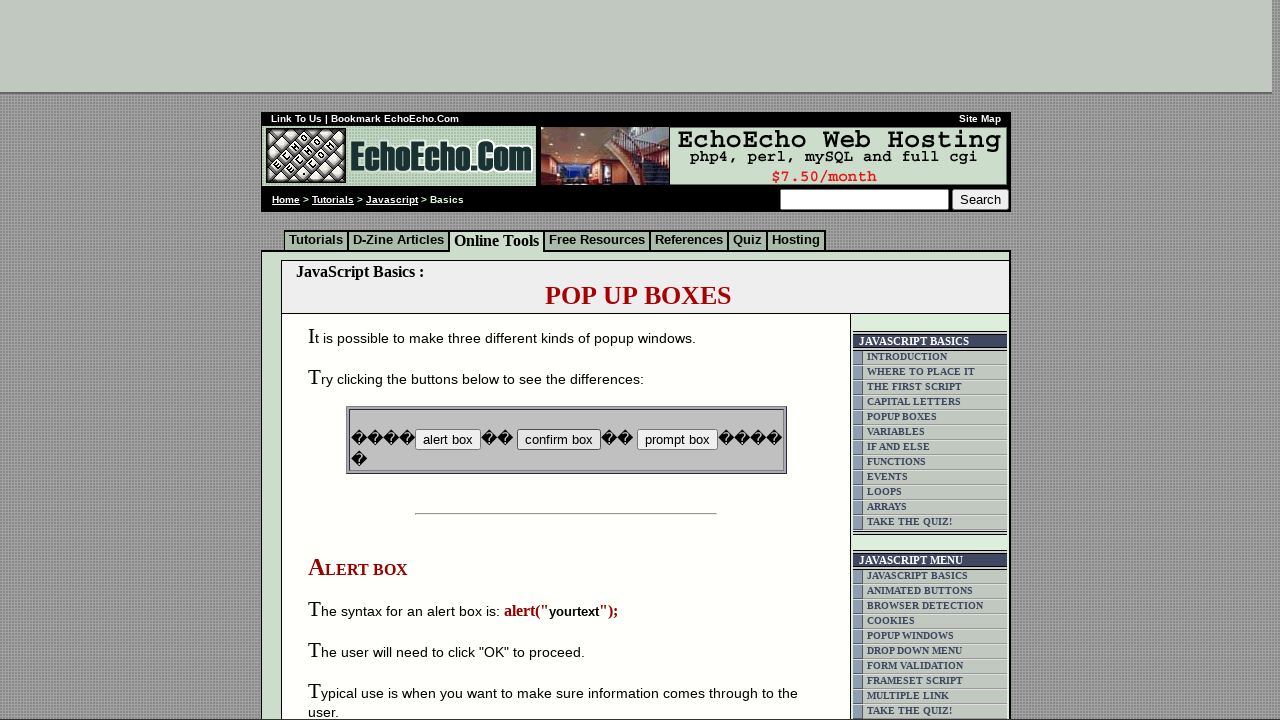

Clicked button to trigger alert, which was automatically accepted at (558, 440) on input[name='B2']
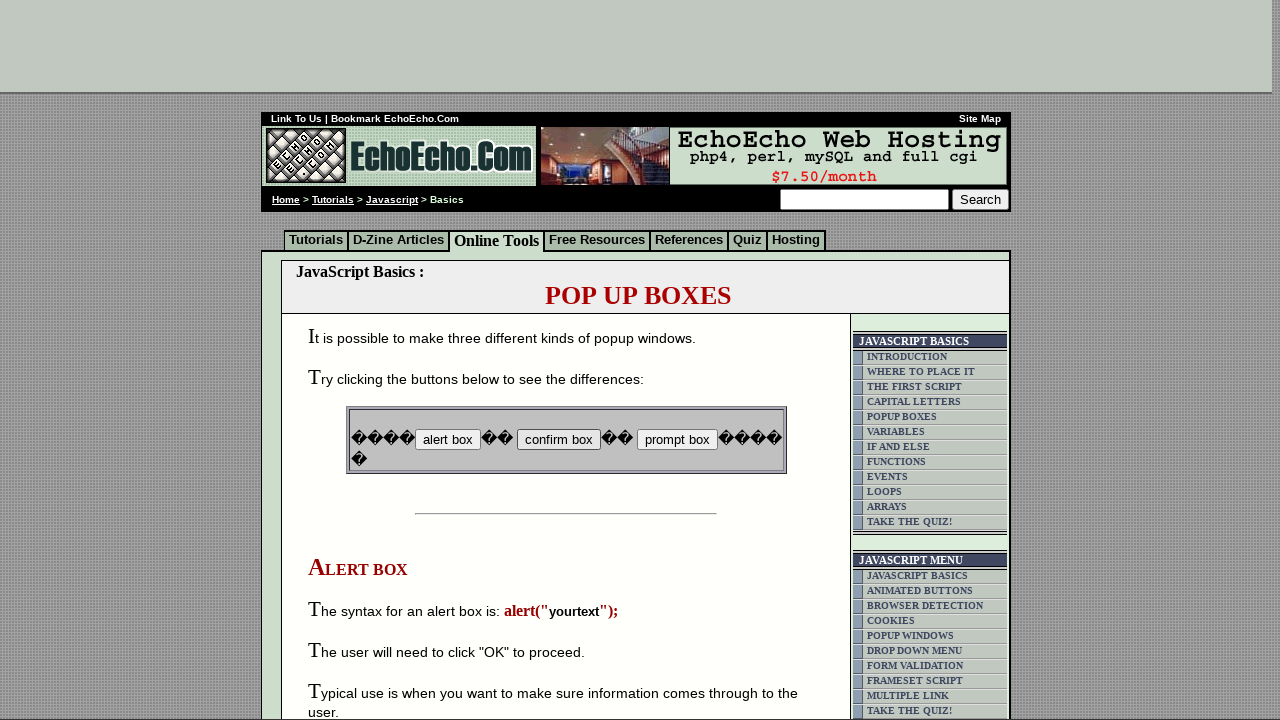

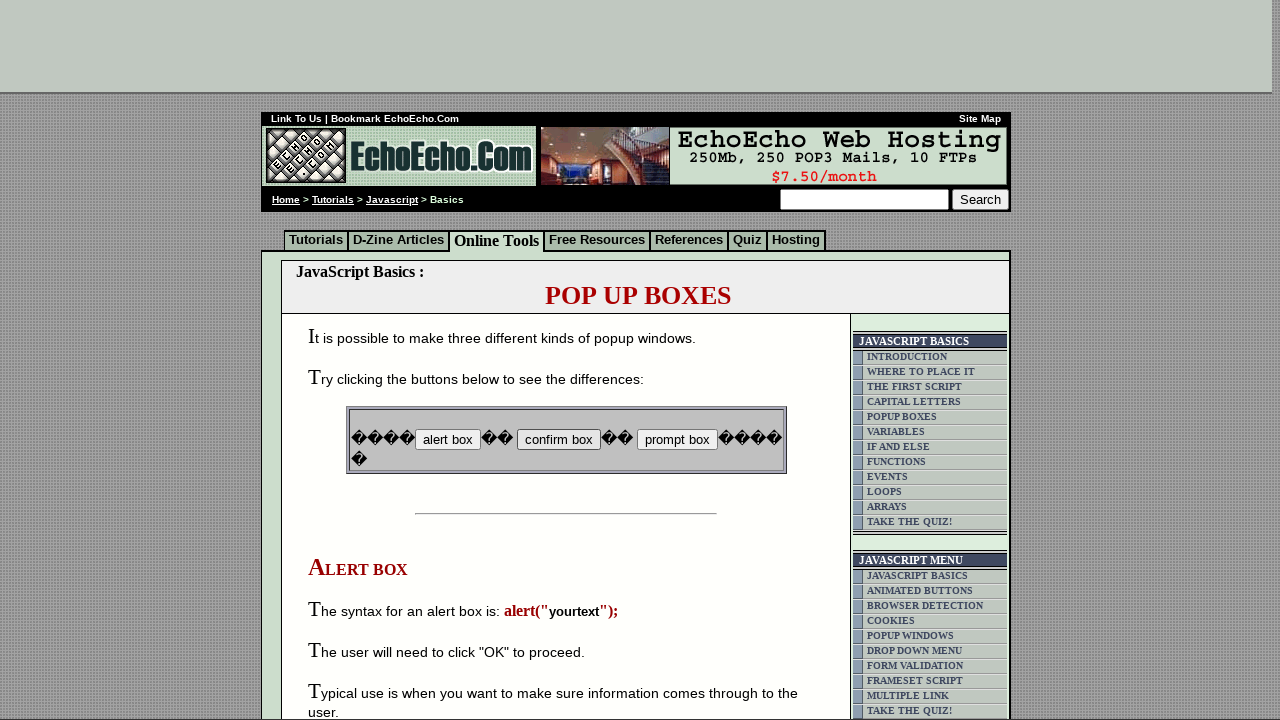